Navigates to a training support website and clicks on the "about us" button

Starting URL: https://v1.training-support.net

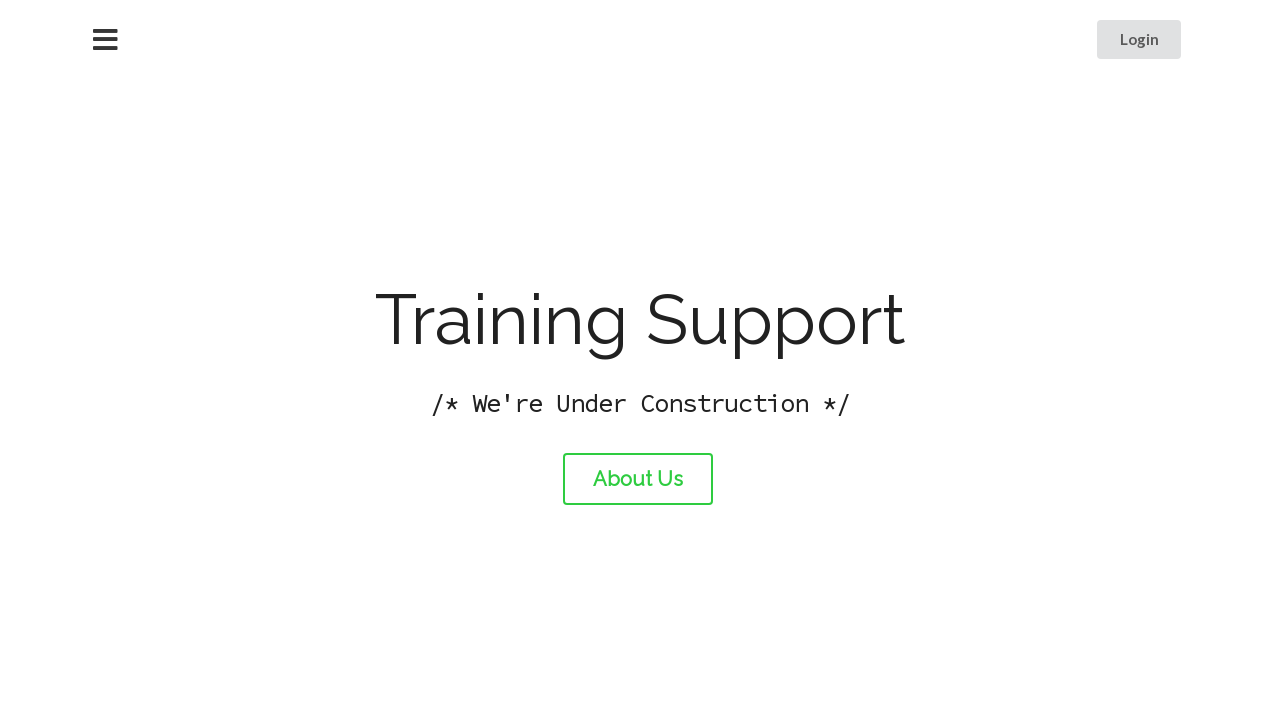

Navigated to training support website
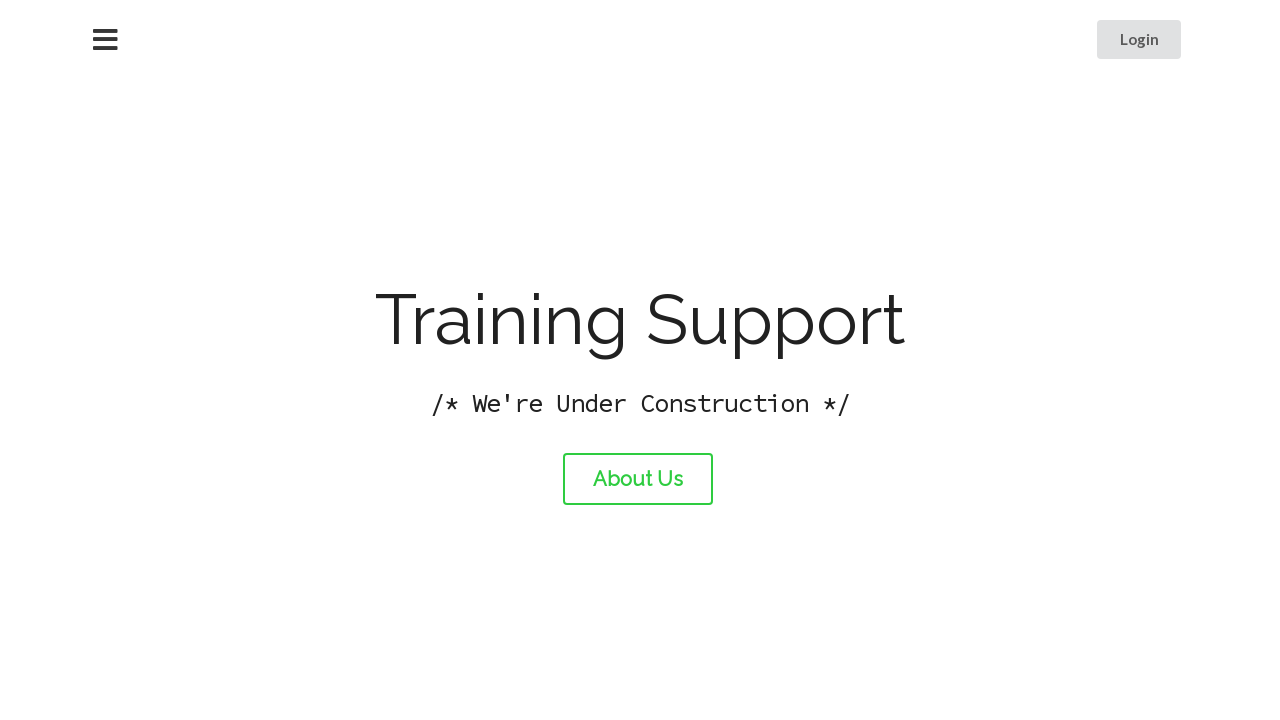

Clicked on the 'about us' button at (638, 479) on #about-link
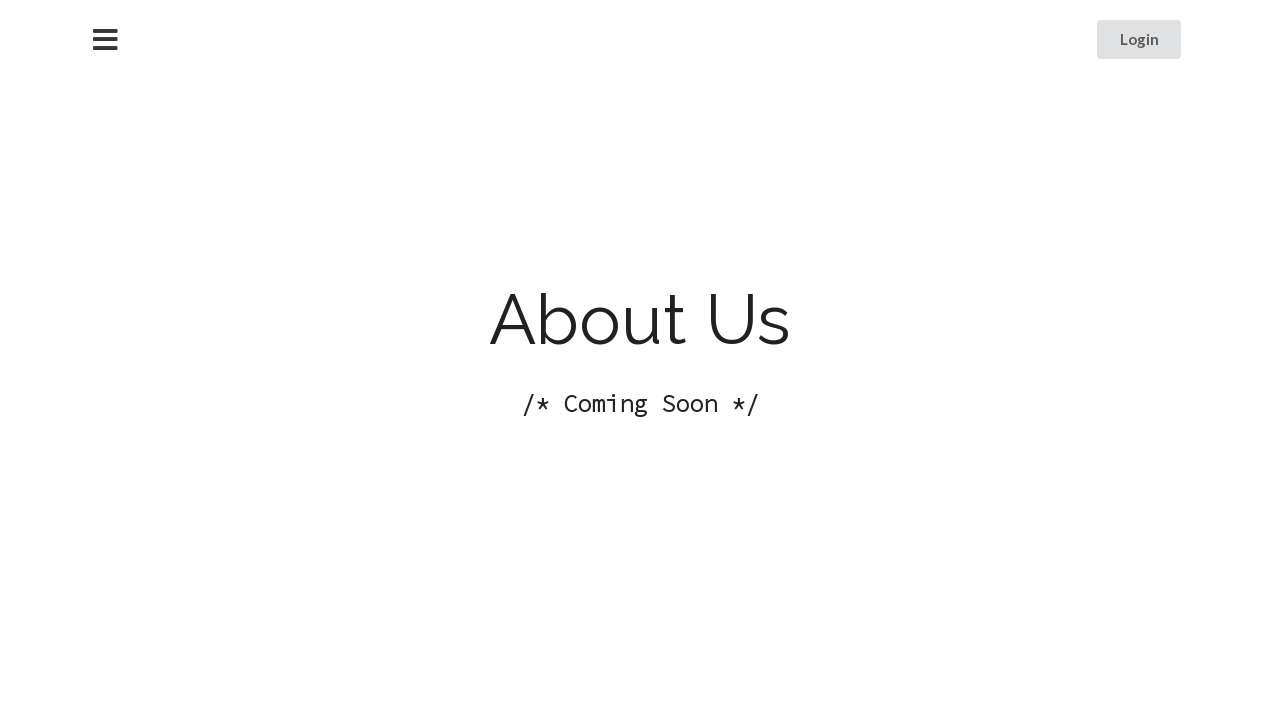

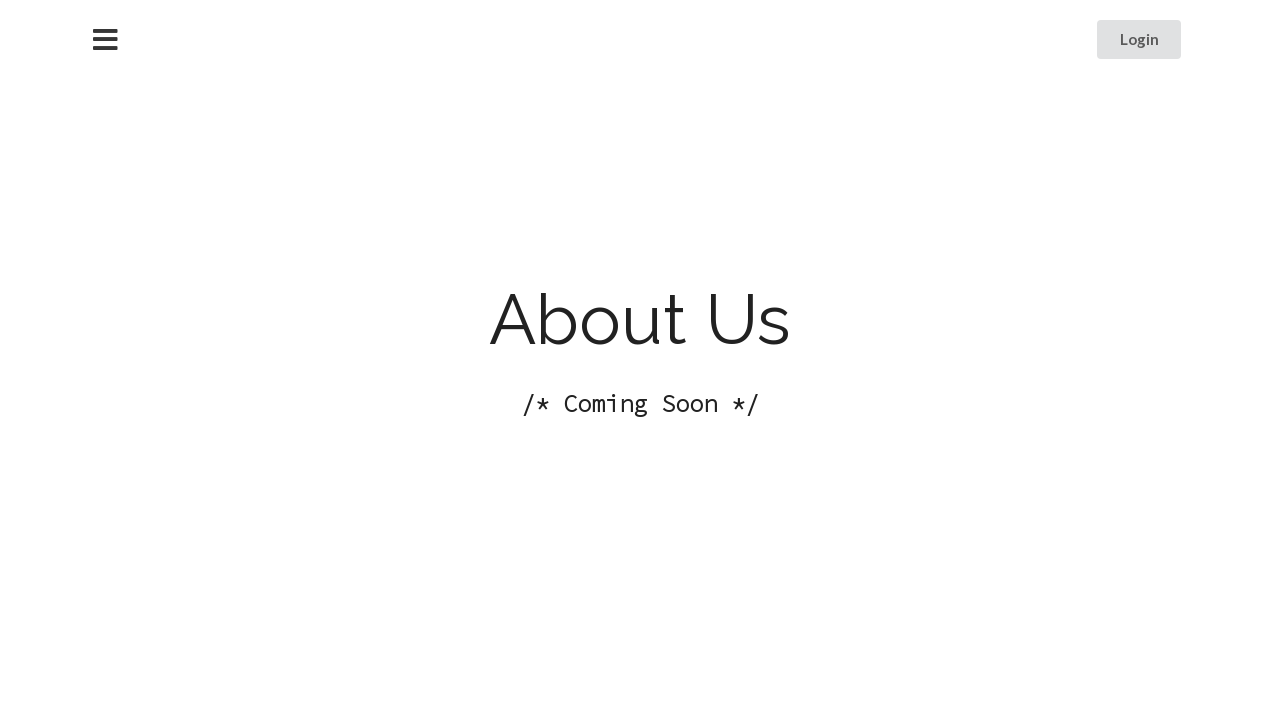